Navigates to the Luogu problem list page, waits for problems to load, and toggles between showing algorithms and sources using the toggle buttons.

Starting URL: https://www.luogu.com.cn/problem/list?page=1

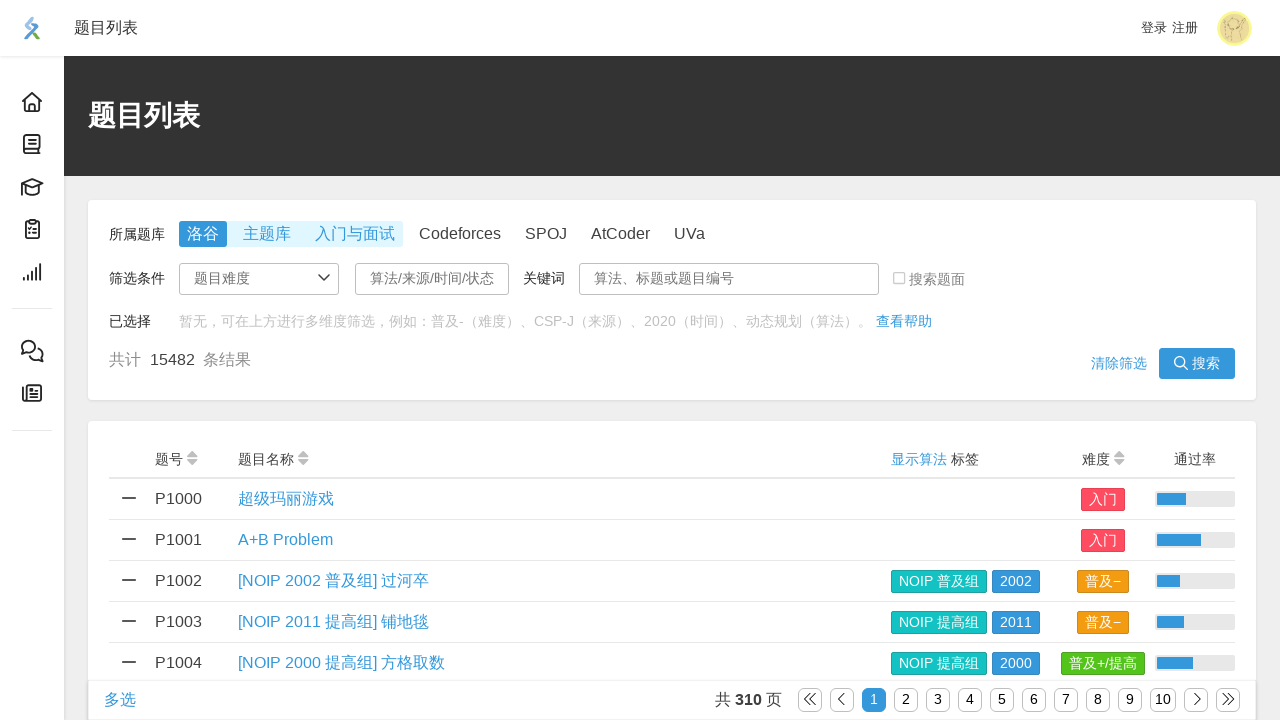

Reloaded the Luogu problem list page
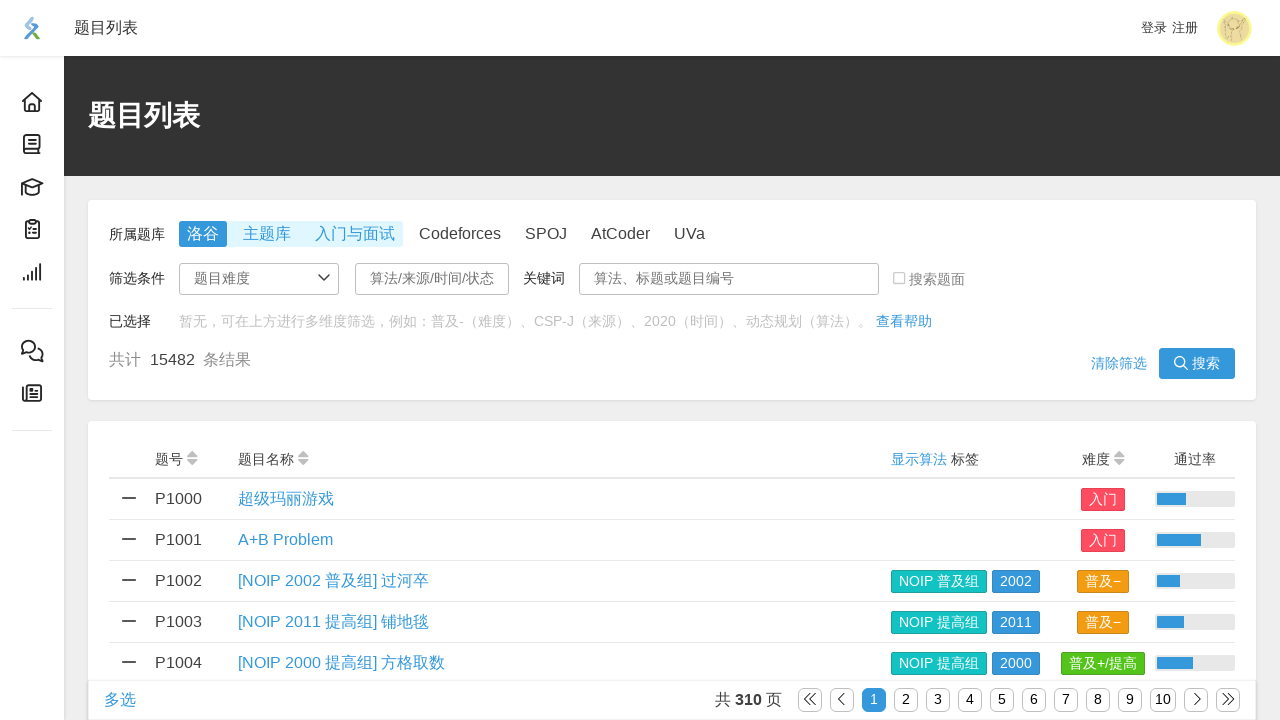

Problem rows loaded on the page
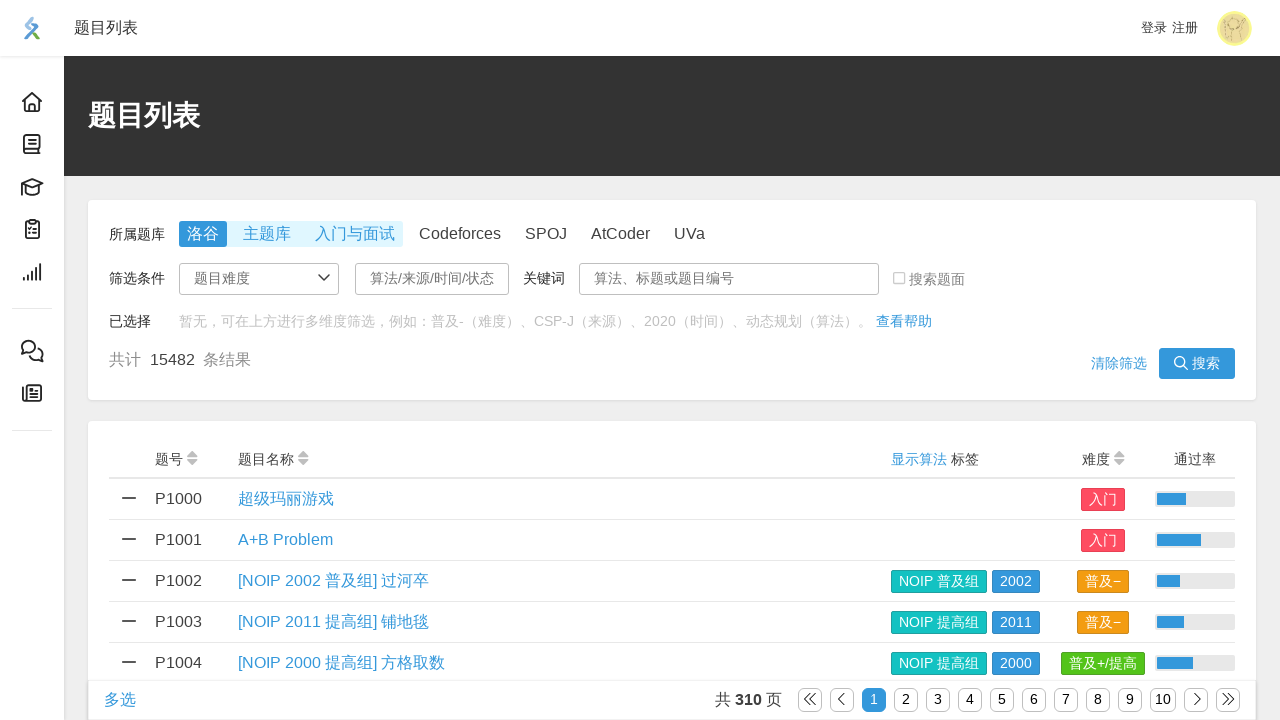

Problem title links are now visible
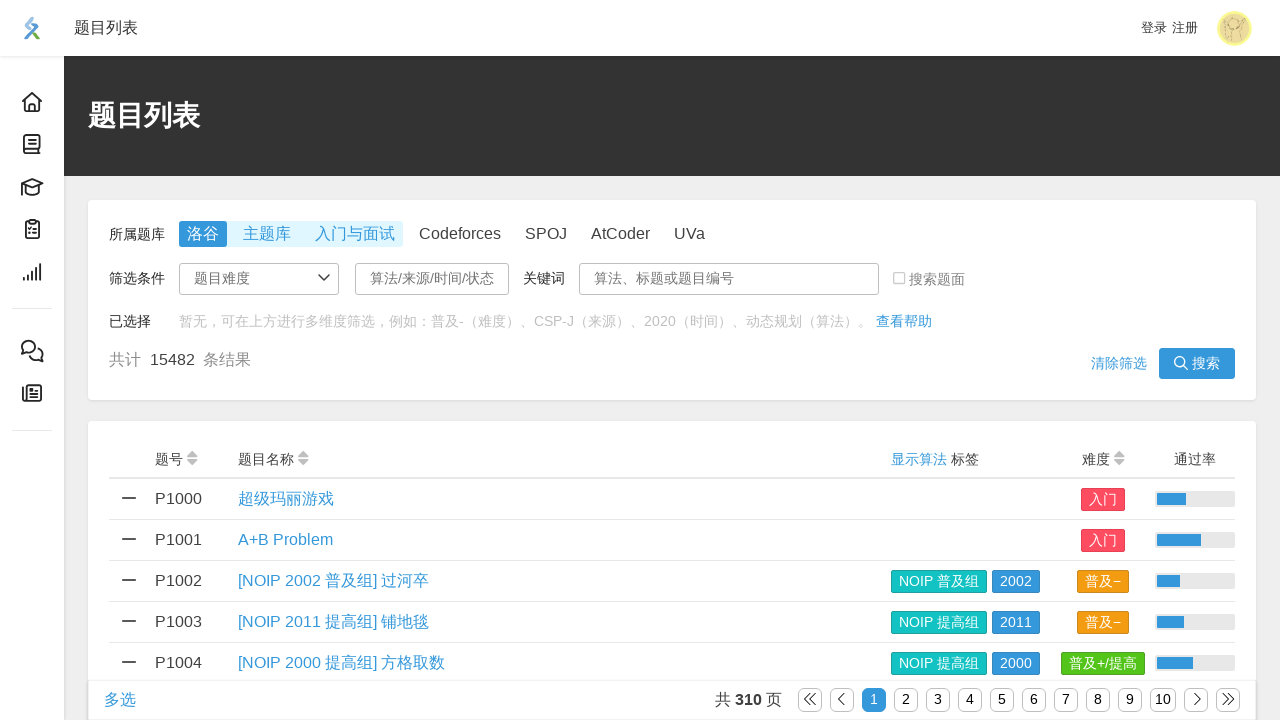

Clicked 'Show Algorithm' button to toggle view at (919, 459) on xpath=//*[text()='显示算法']
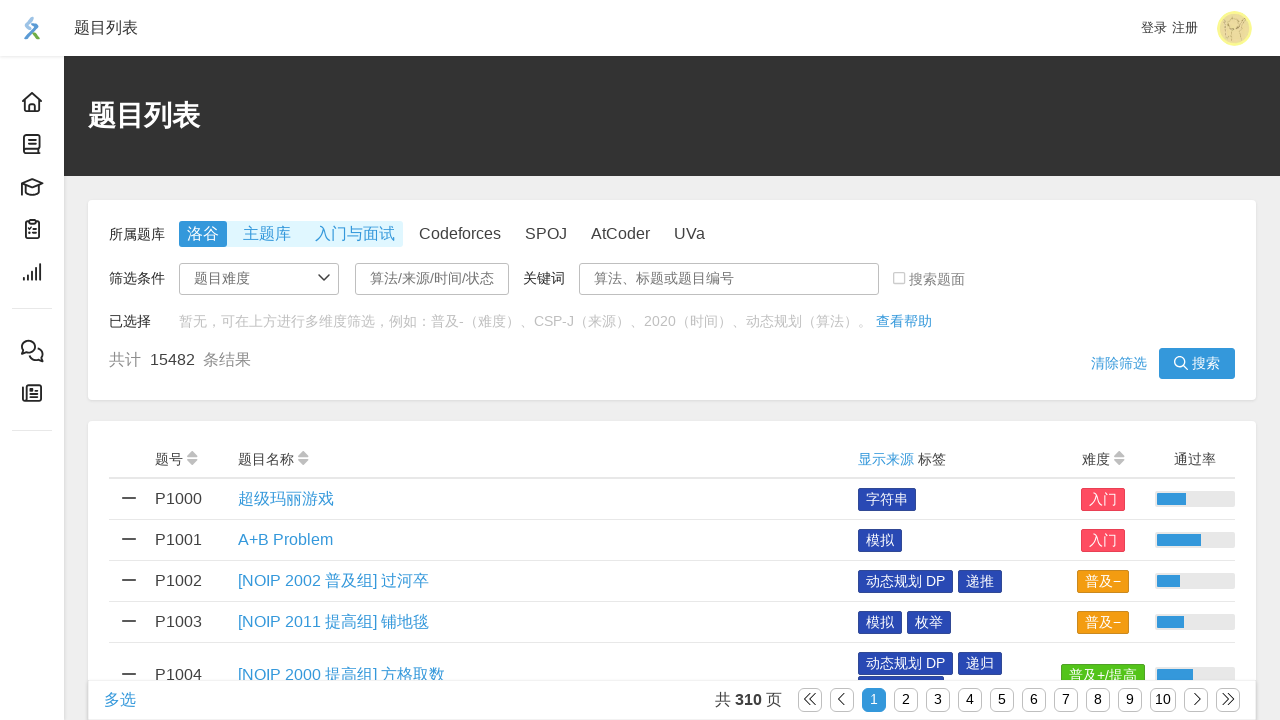

Waited 500ms for view to update
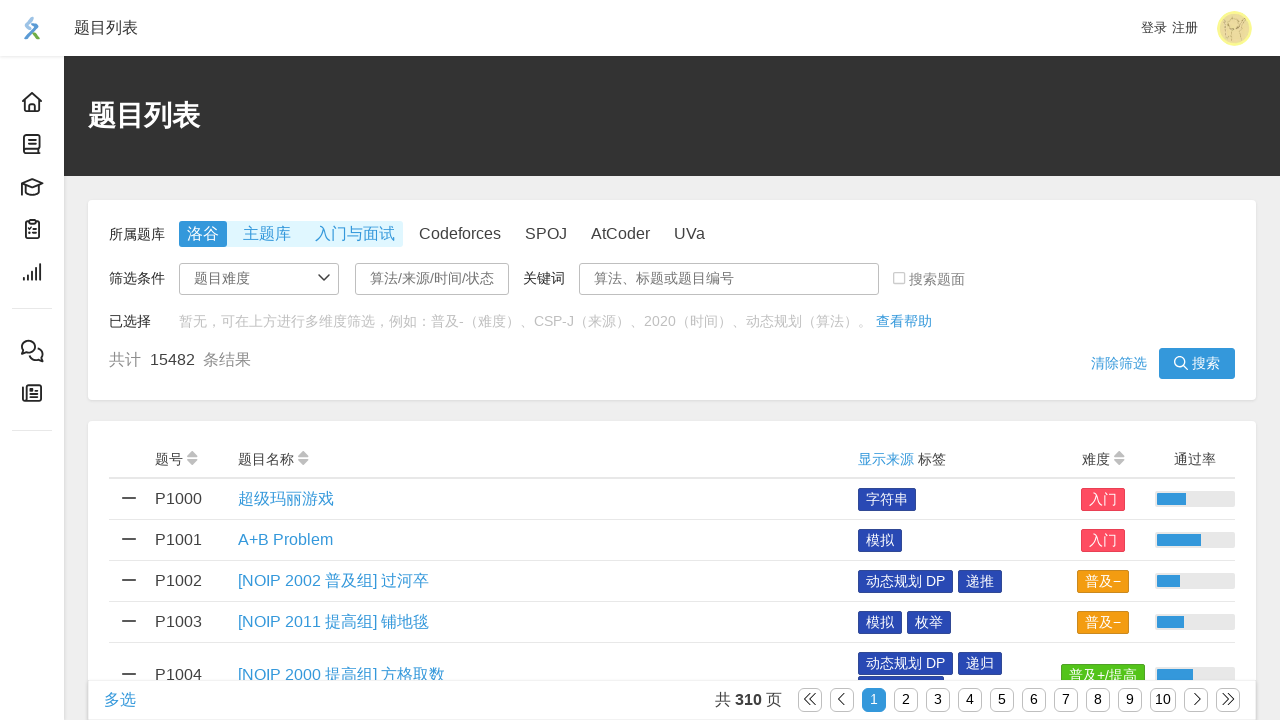

Clicked 'Show Source' button to toggle back at (886, 459) on xpath=//*[text()='显示来源']
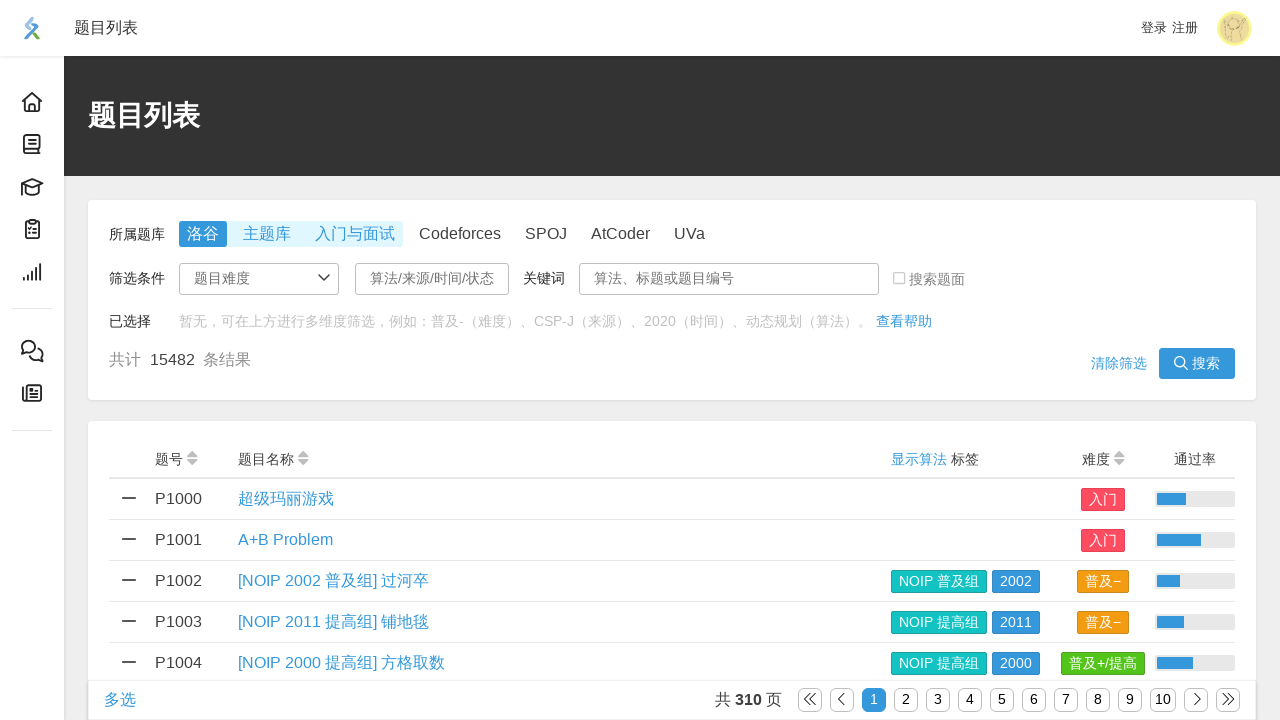

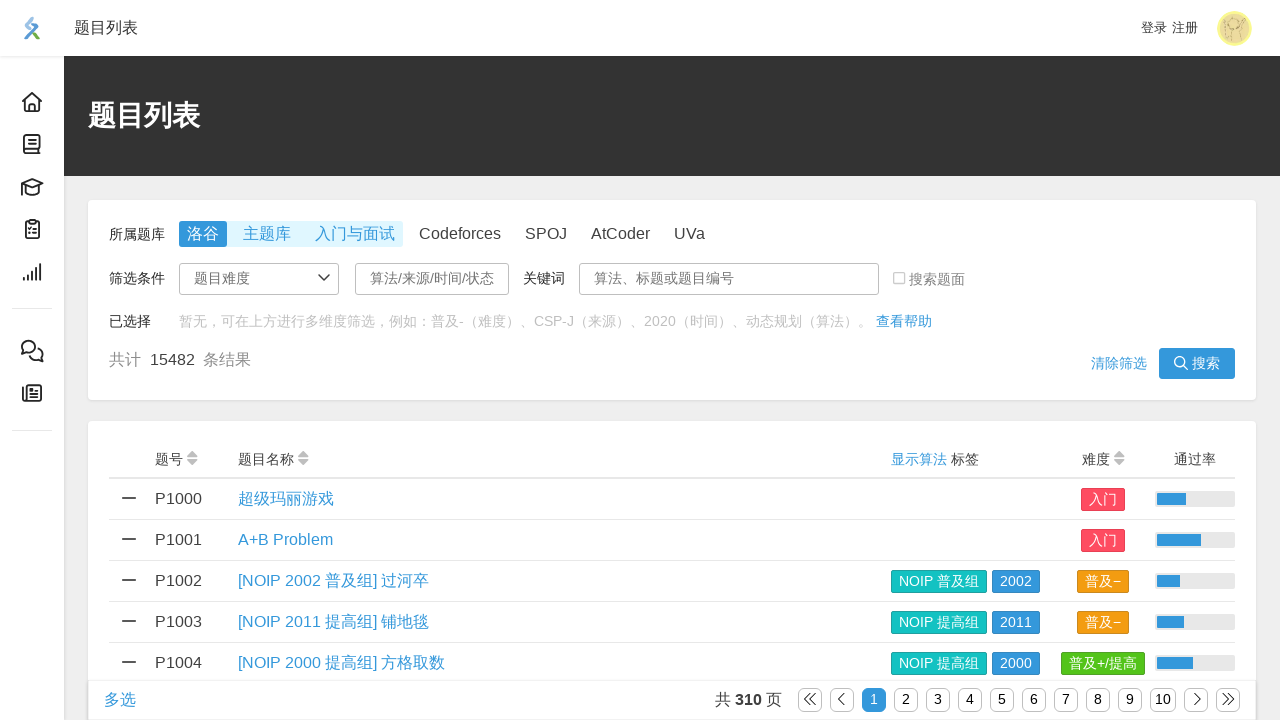